Tests form submission with both first name and last name exceeding maximum length to verify validation fails

Starting URL: https://testpages.eviltester.com/styled/validation/input-validation.html

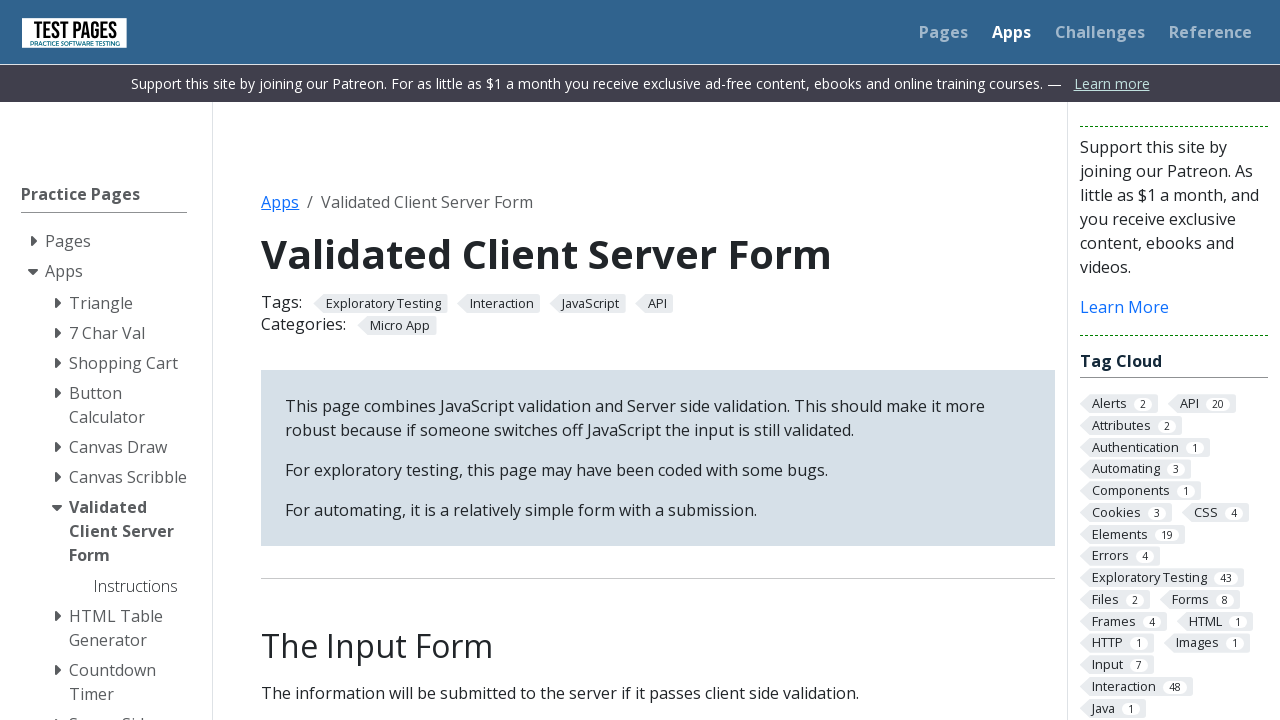

Navigated to form validation test page
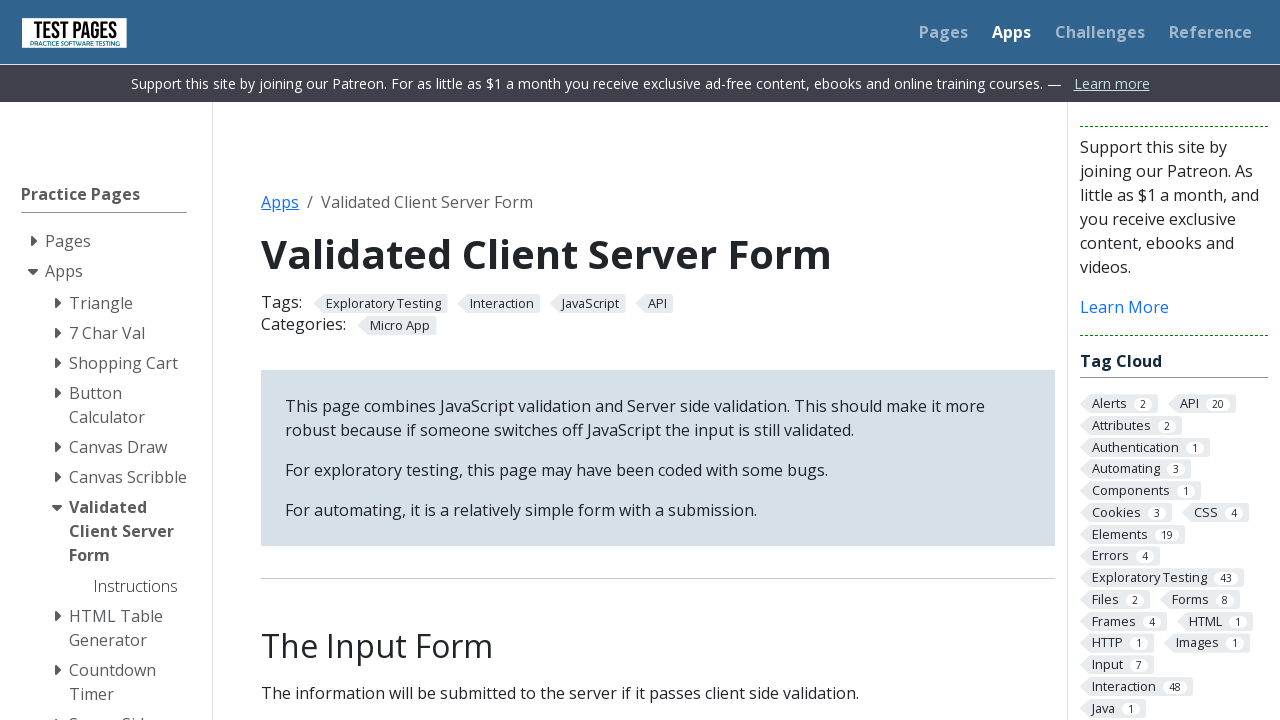

Filled first name field with excessively long value (exceeds maximum length) on internal:label="First name:"i
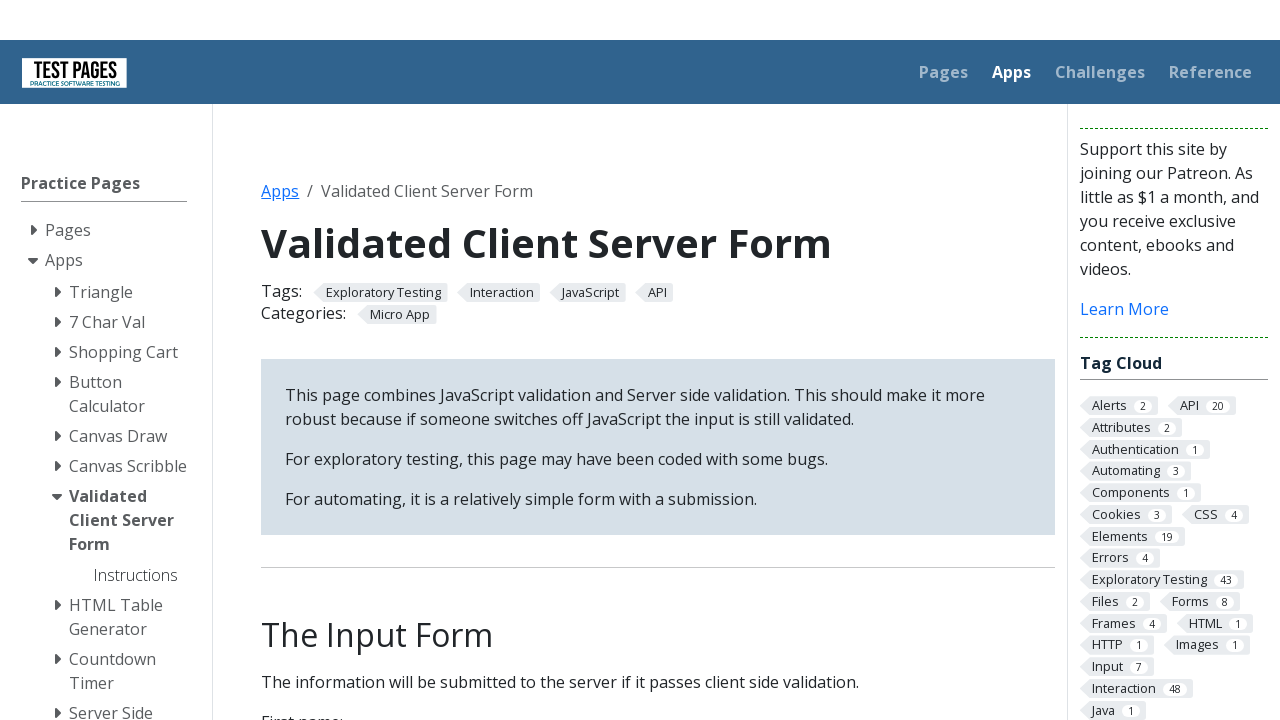

Filled last name field with excessively long value (exceeds maximum length) on internal:label="Last name:"i
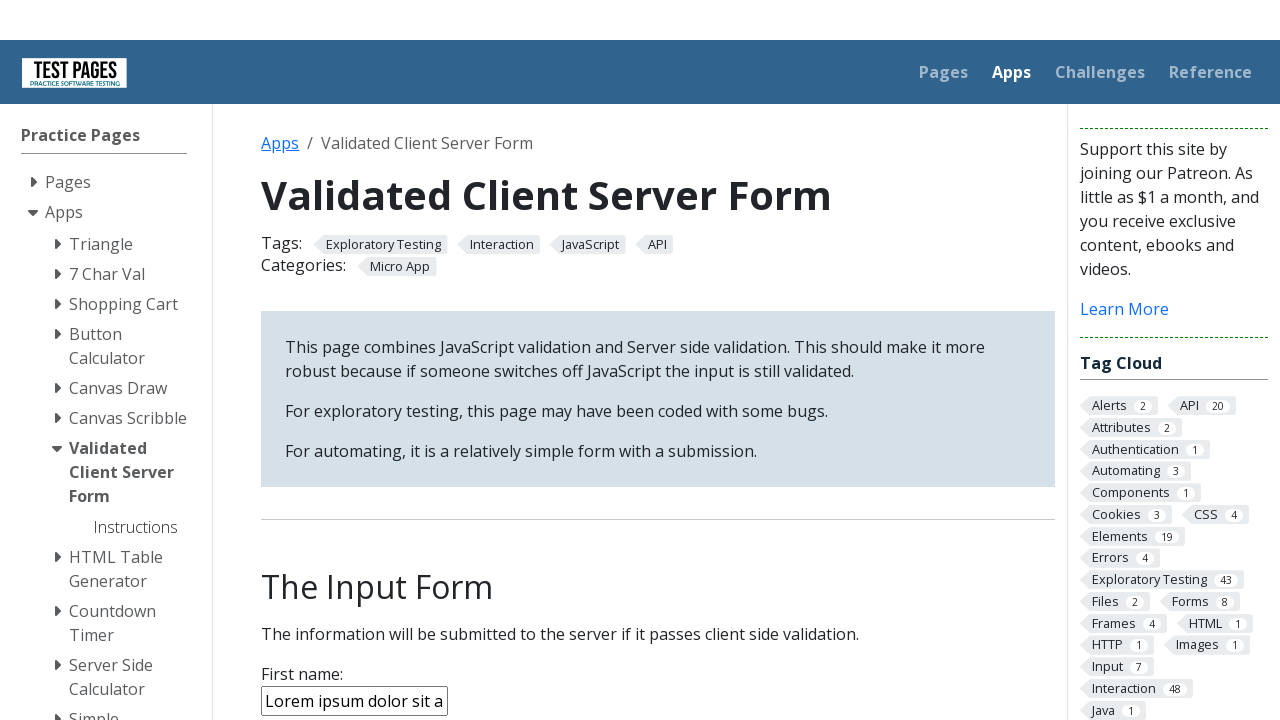

Filled age field with valid value '25' on internal:label="Age:"i
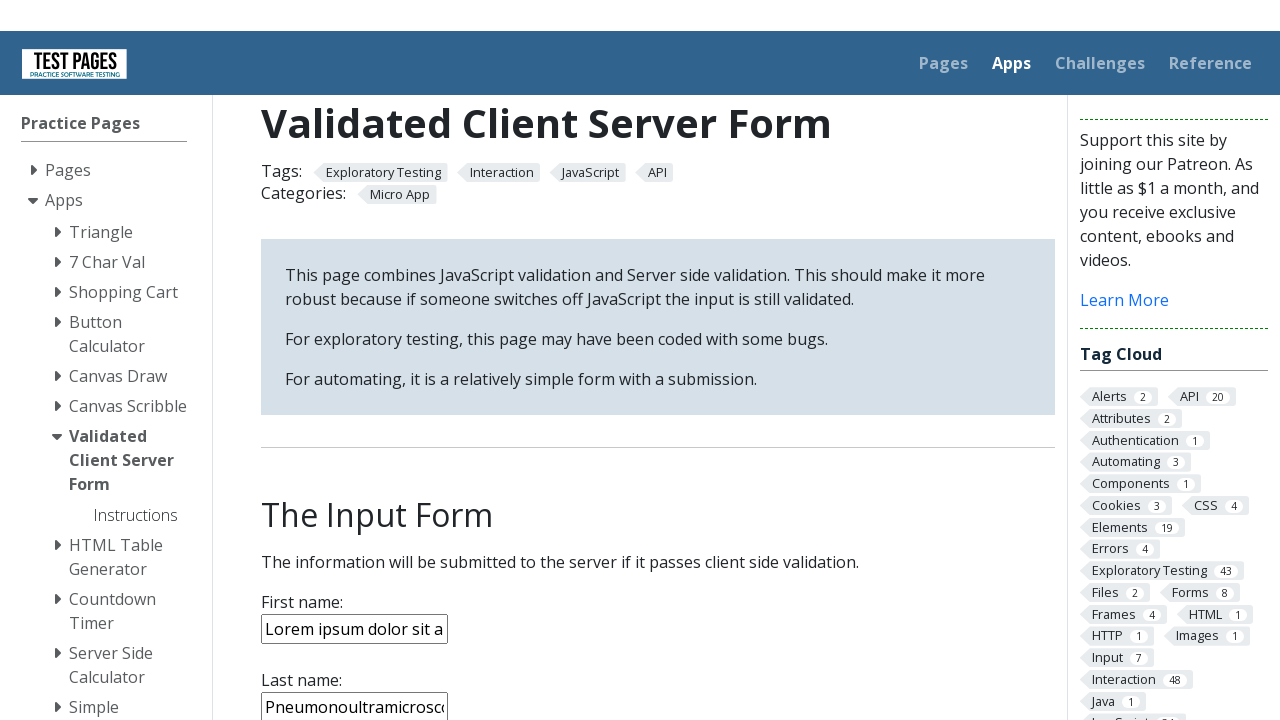

Filled notes field with 'Testing filling data' on internal:label="Notes:"i
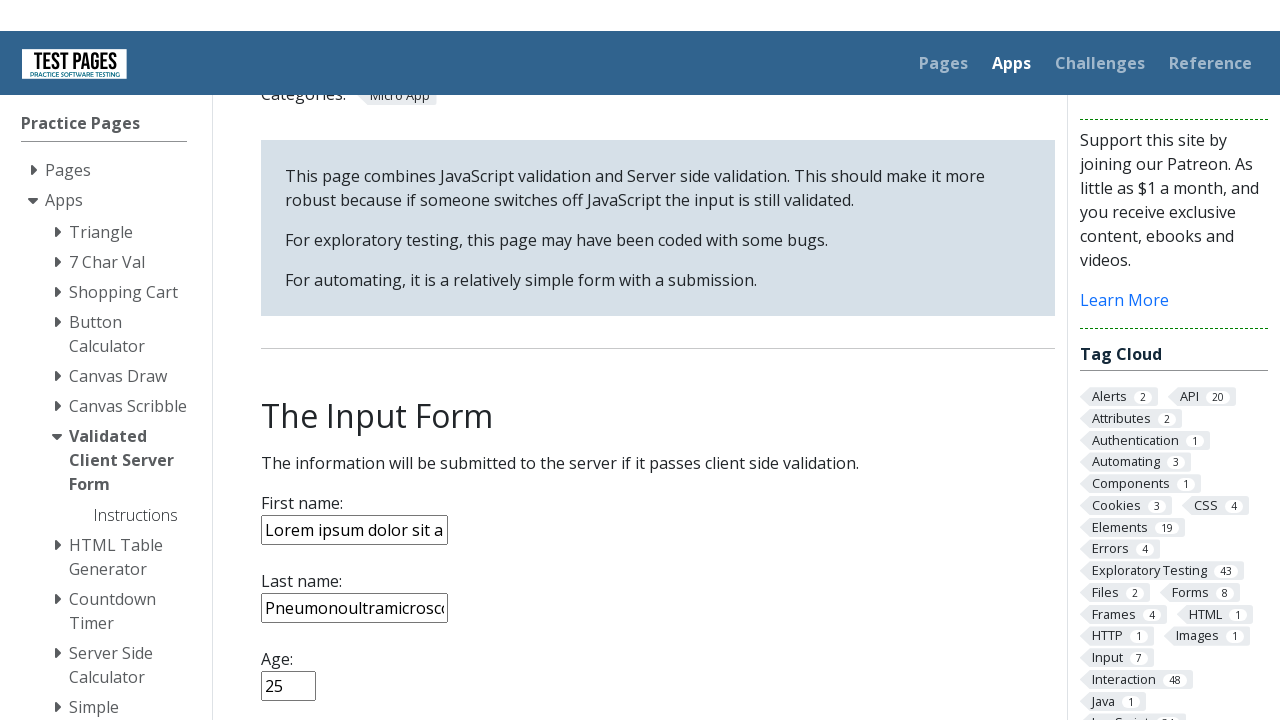

Selected 'Qatar' from country dropdown on internal:role=combobox[name="Country:"i]
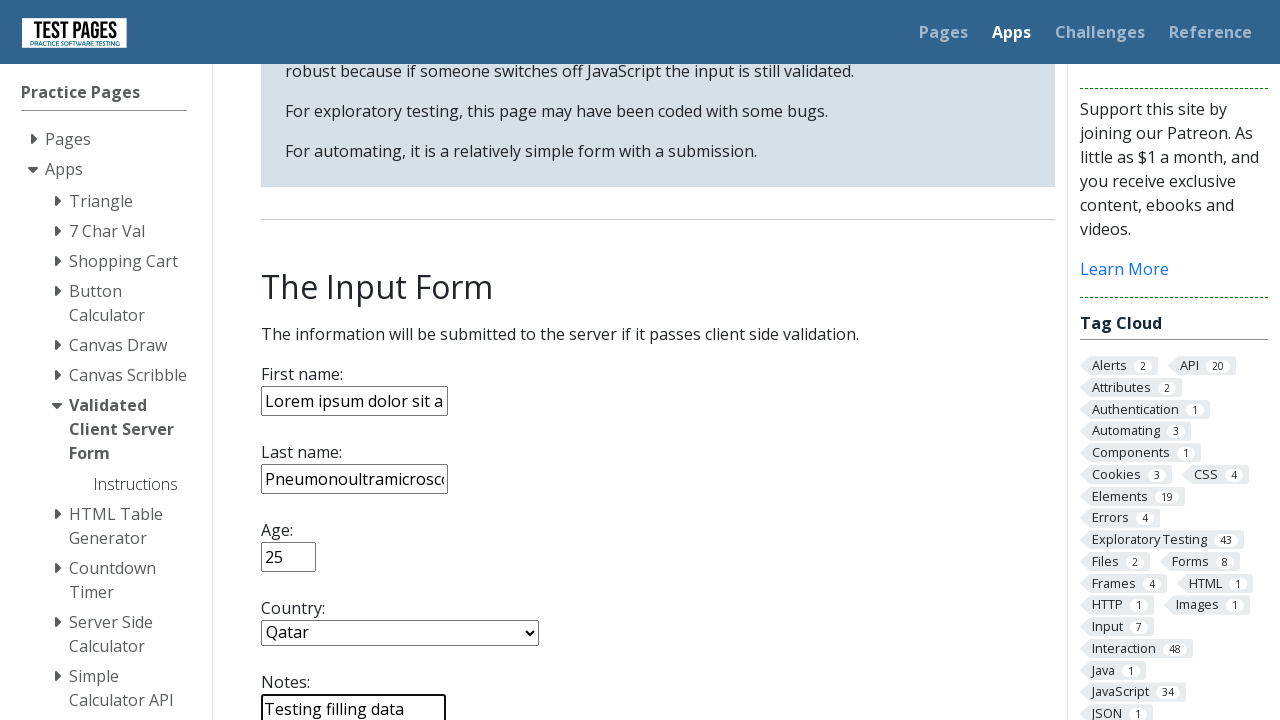

Clicked submit button to attempt form submission with invalid field lengths at (296, 368) on internal:role=button[name="submit"i]
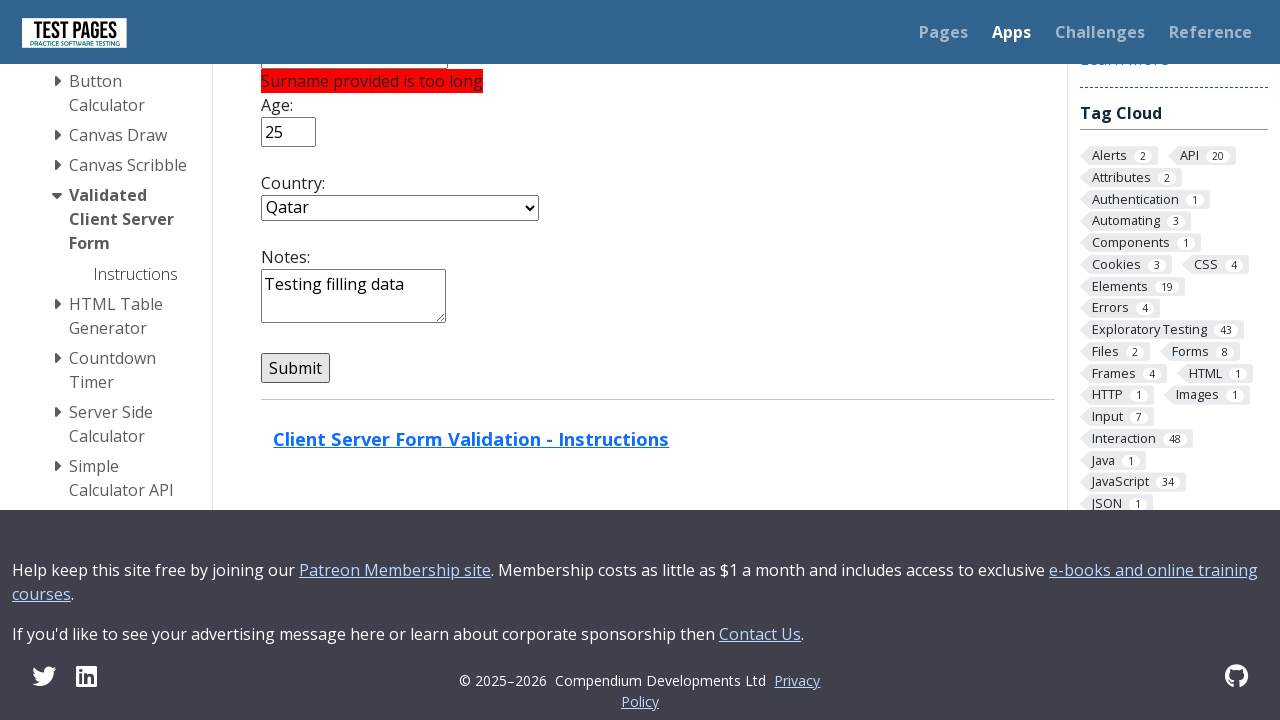

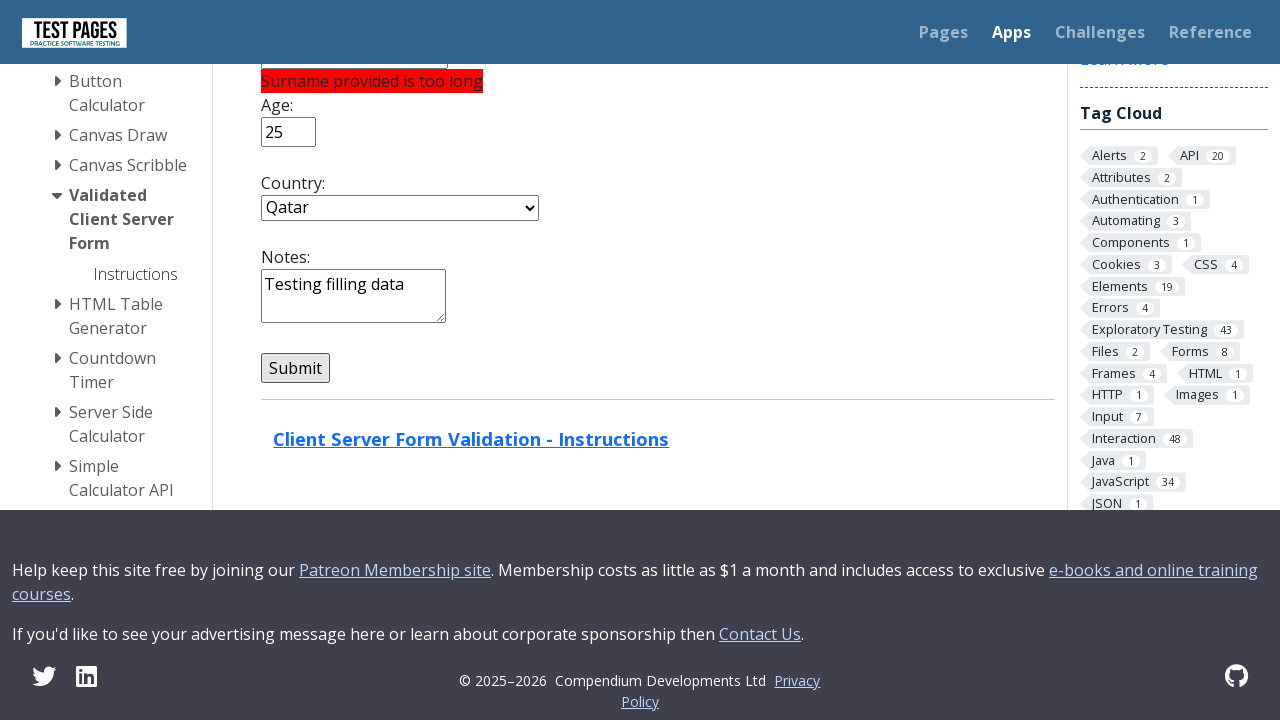